Tests keyboard key press functionality by sending a space key to a target element and verifying the result text displays the correct key pressed.

Starting URL: http://the-internet.herokuapp.com/key_presses

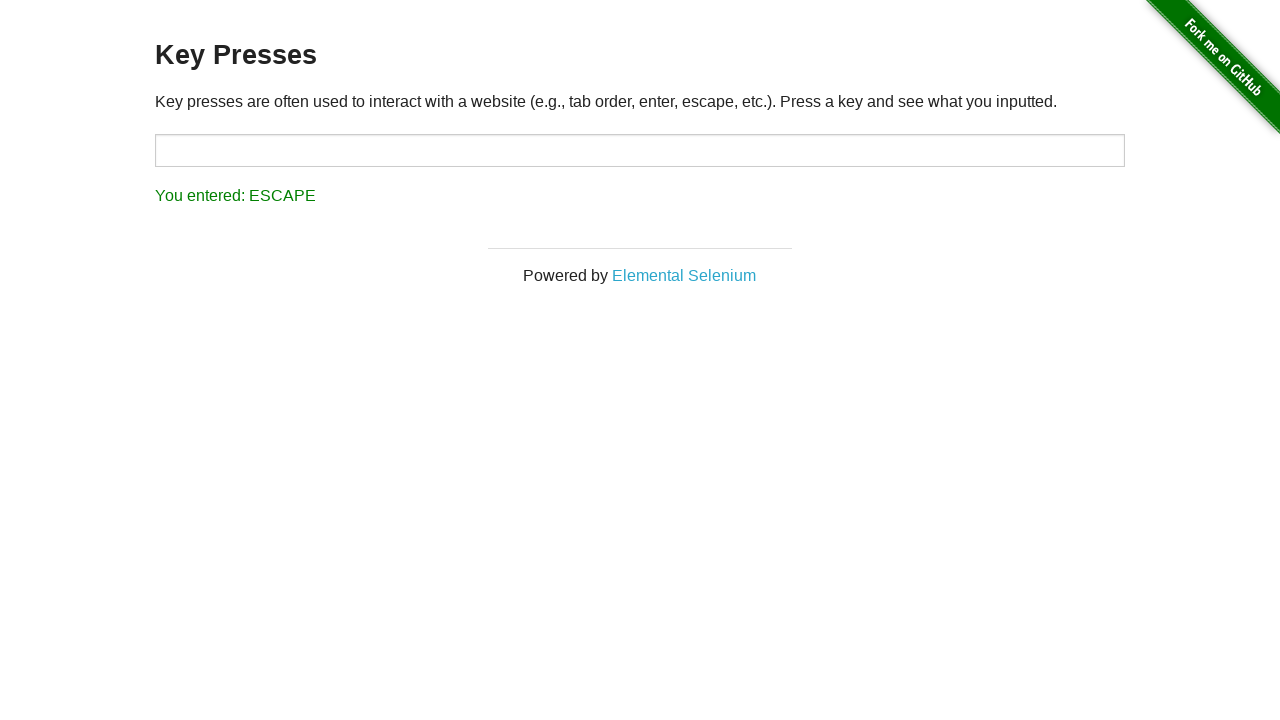

Pressed space key on target element on #target
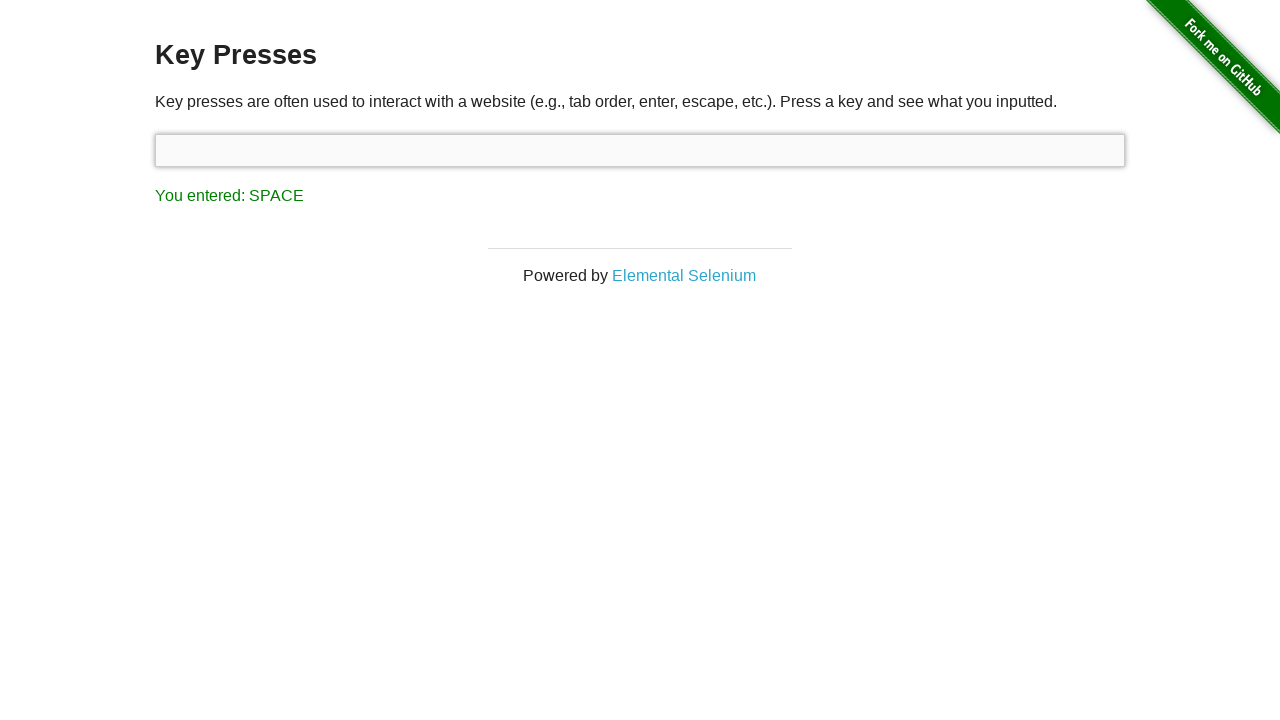

Result element loaded
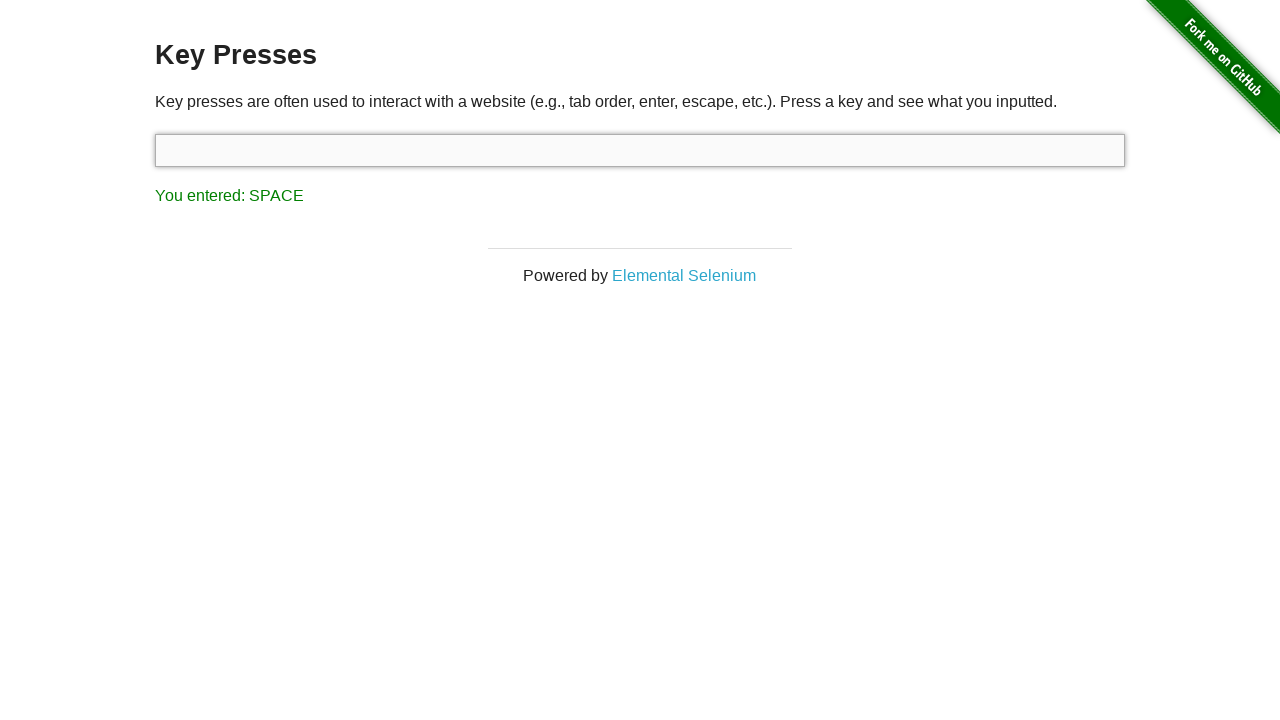

Retrieved result text content
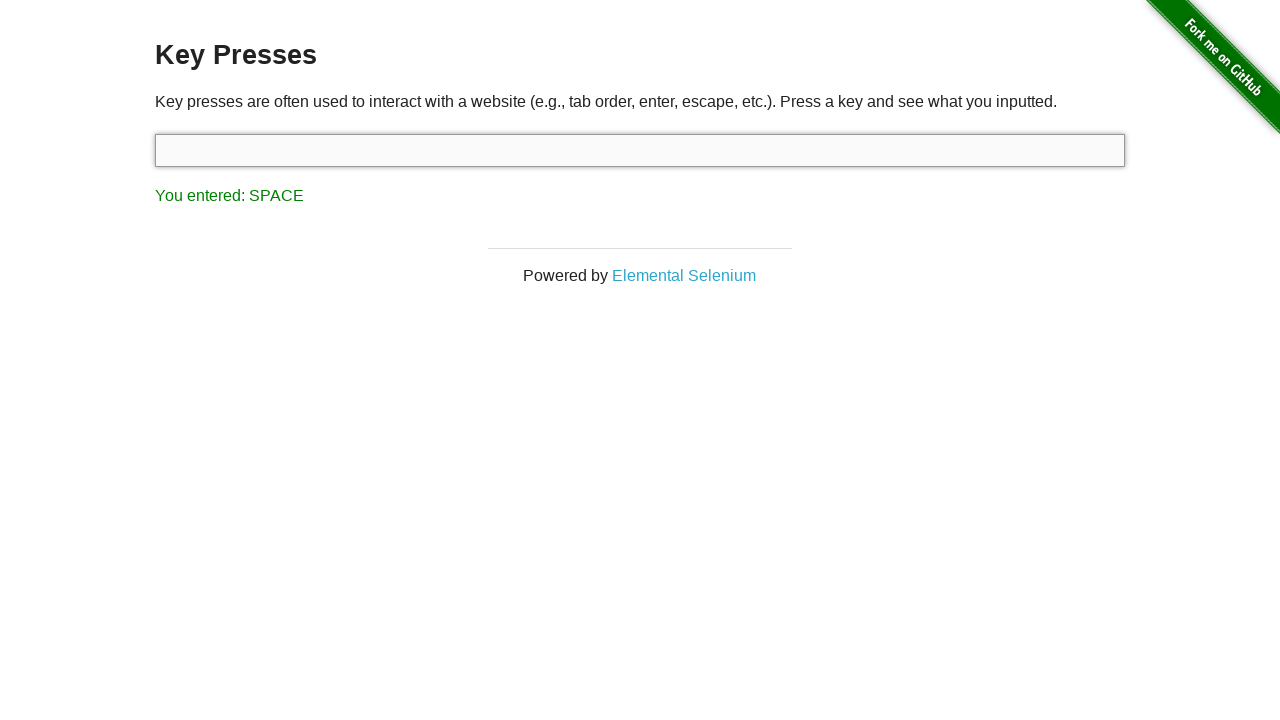

Verified result text matches expected 'You entered: SPACE'
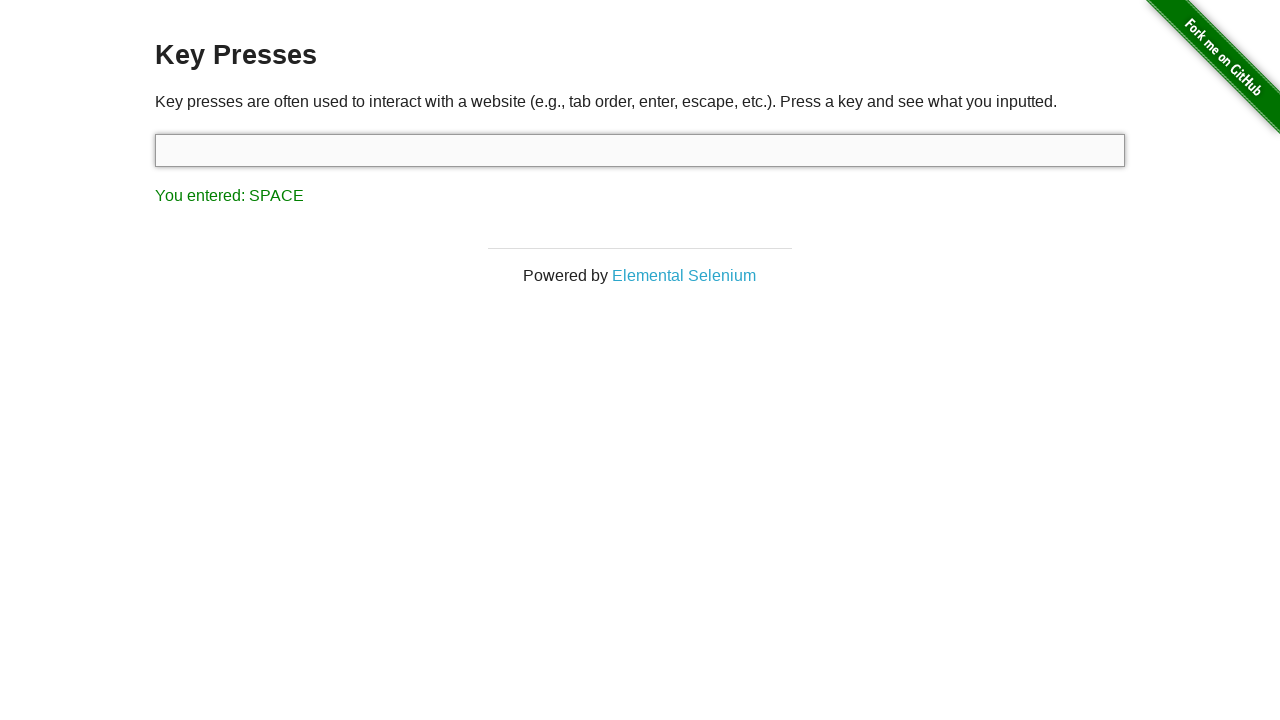

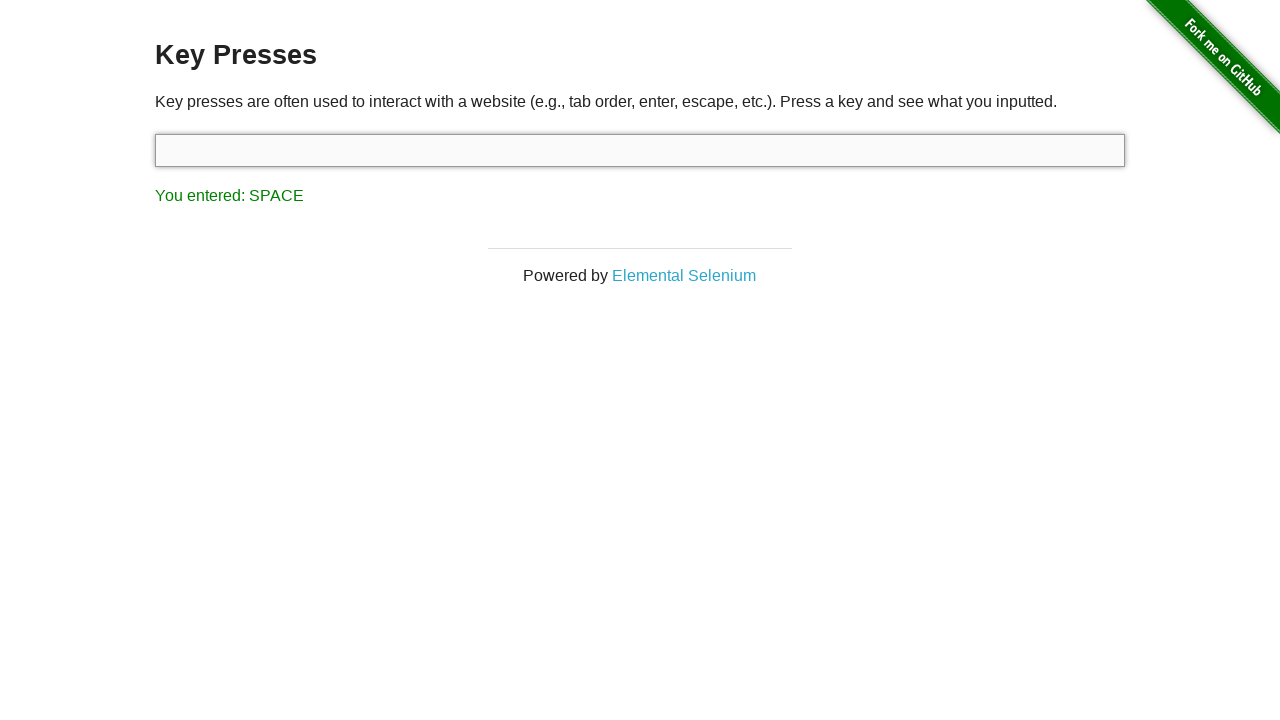